Navigates to W3Schools HTML tables tutorial page and verifies that the customers table with headers and rows is properly displayed.

Starting URL: https://www.w3schools.com/html/html_tables.asp

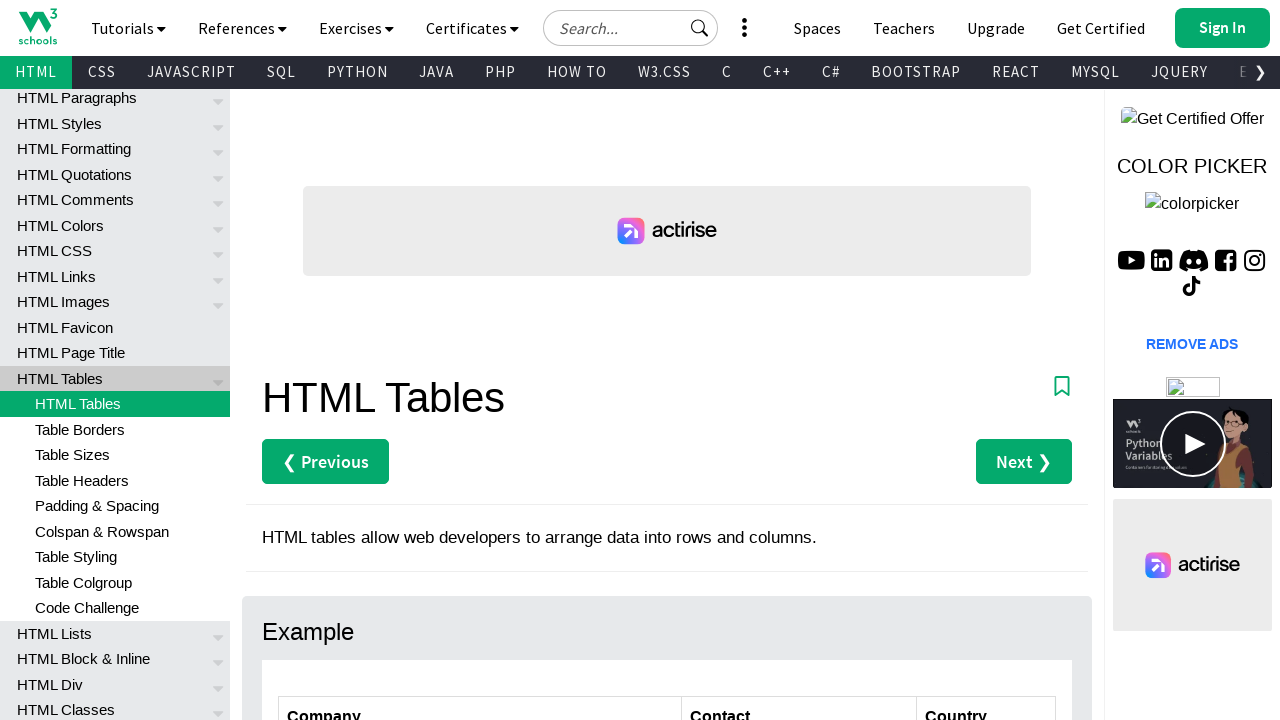

Navigated to W3Schools HTML tables tutorial page
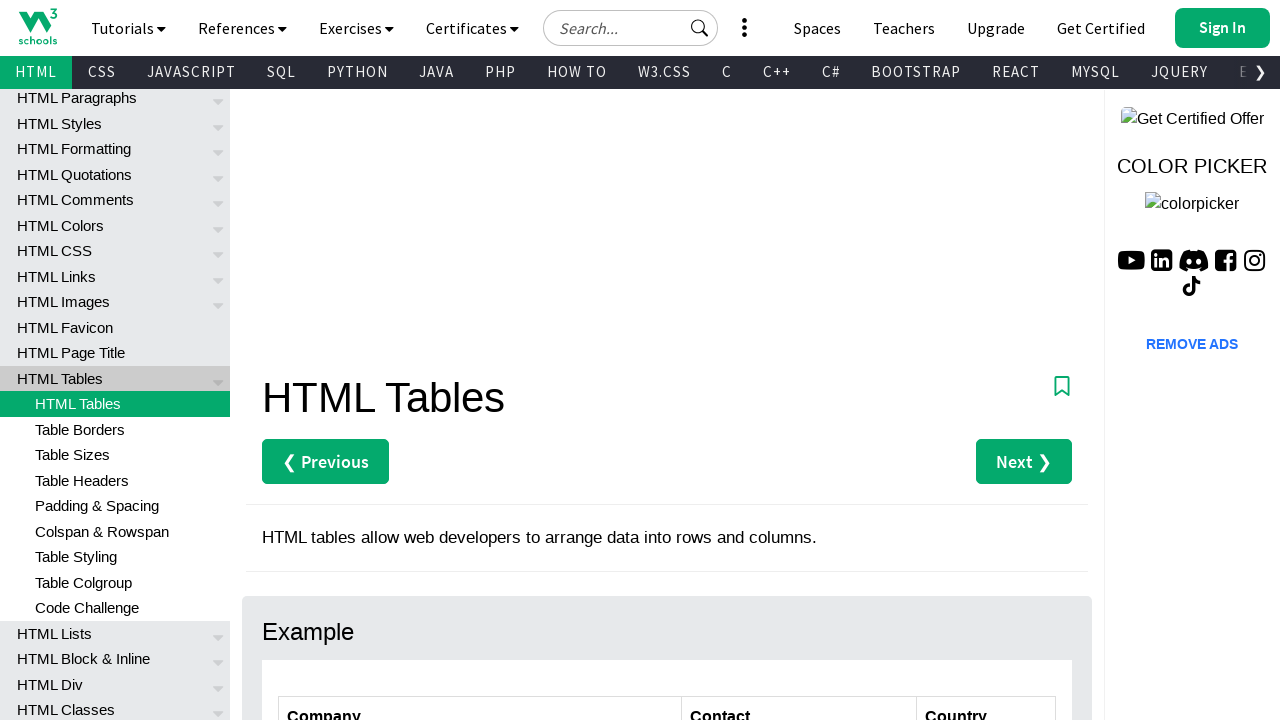

Customers table is visible on the page
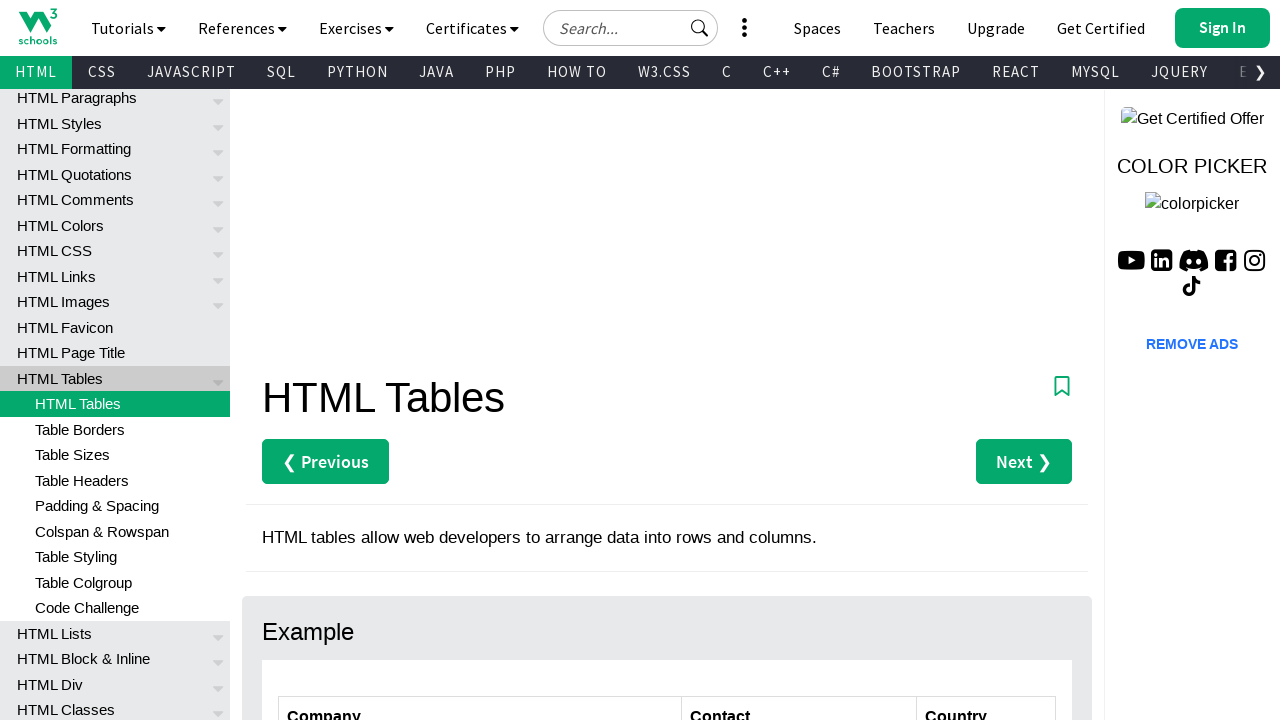

Table headers are present in the customers table
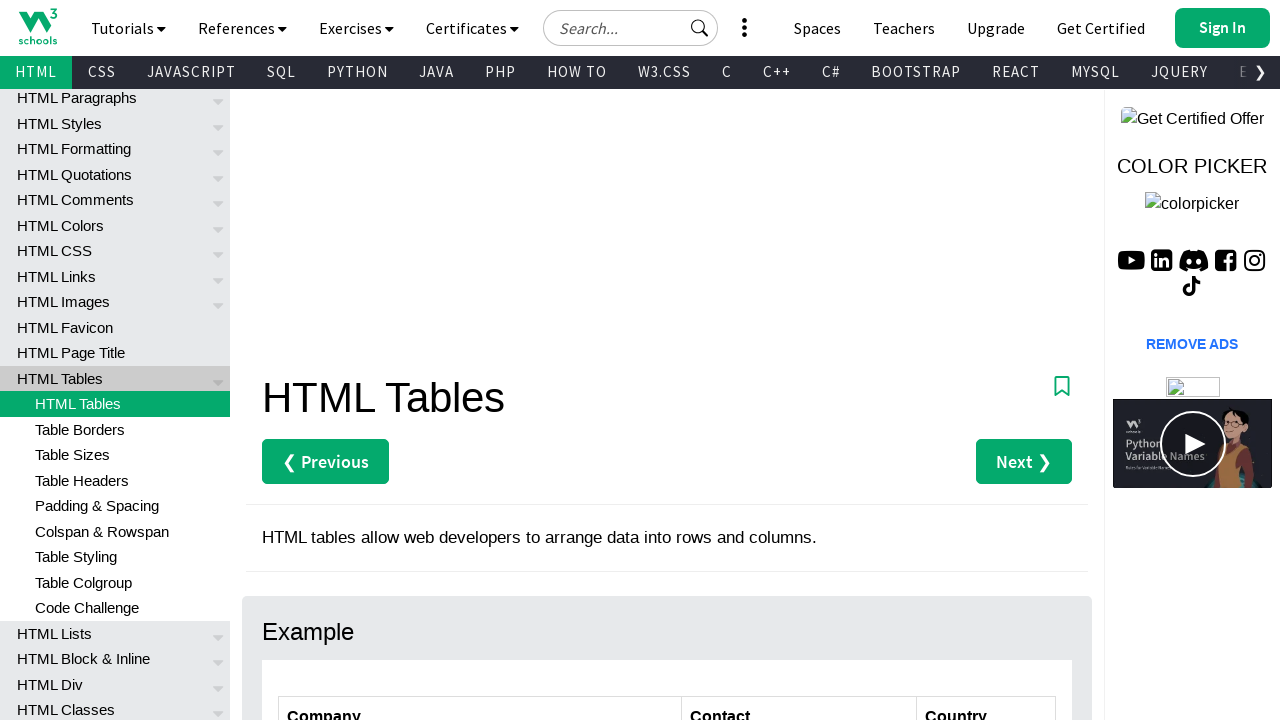

Table data rows are present in the customers table
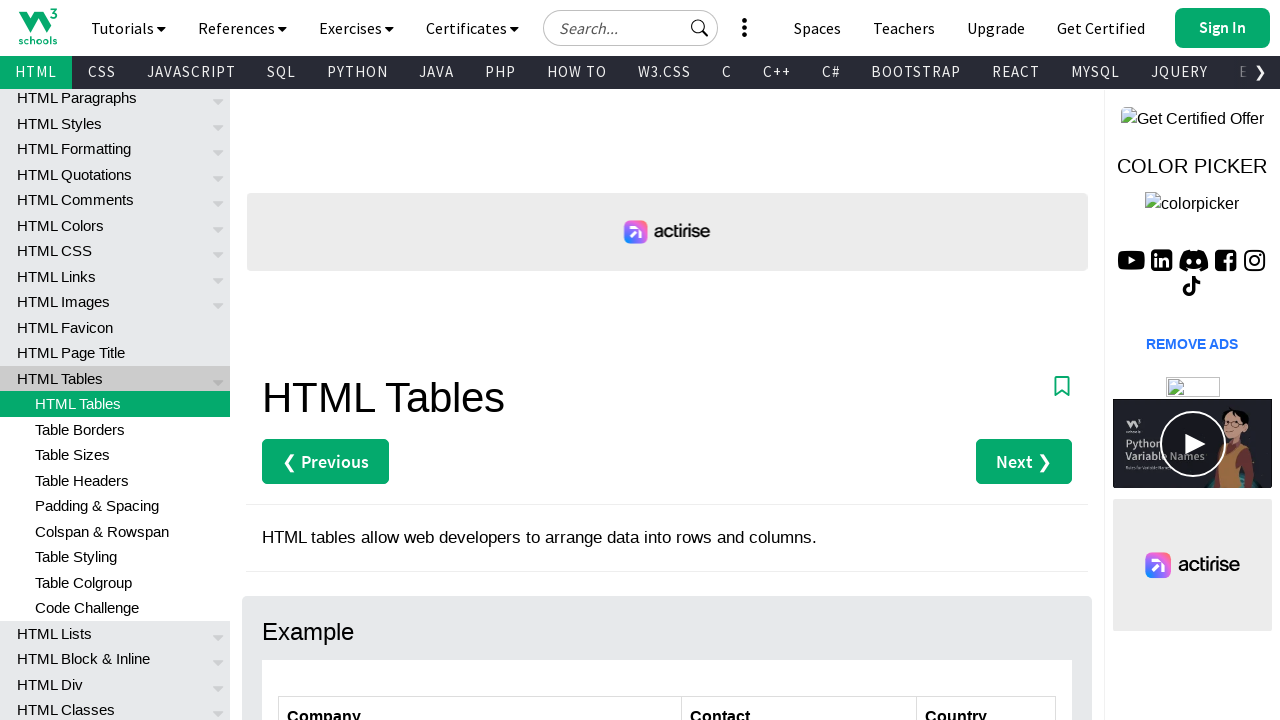

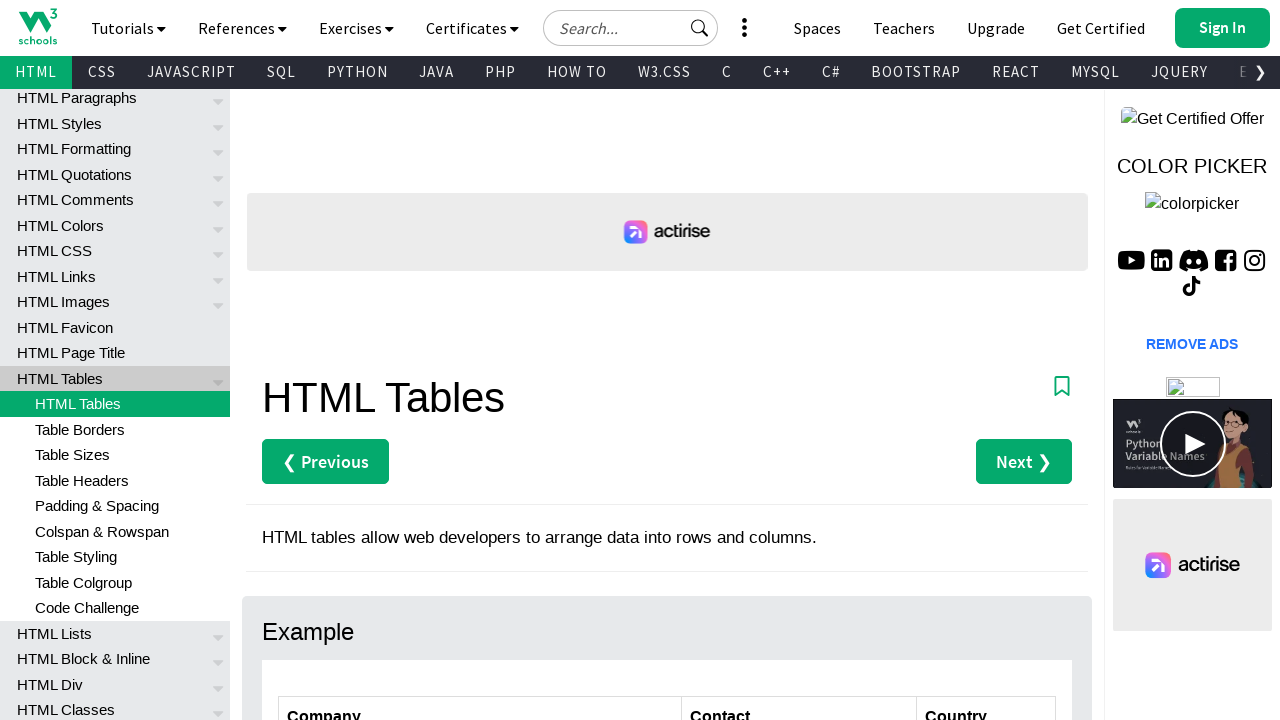